Tests radio button selection functionality by checking the initial selection state of the "Male" radio button, clicking it, and verifying it becomes selected.

Starting URL: https://demo.automationtesting.in/Register.html

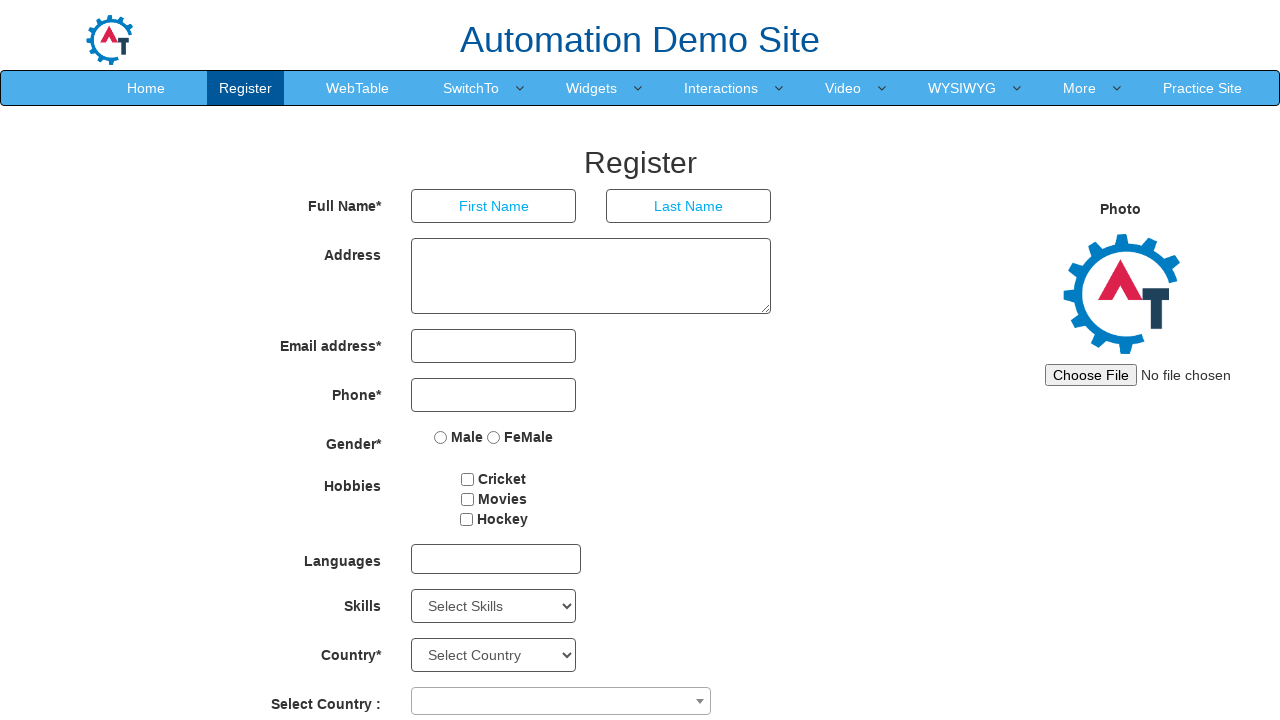

Waited for Male radio button to be present in DOM
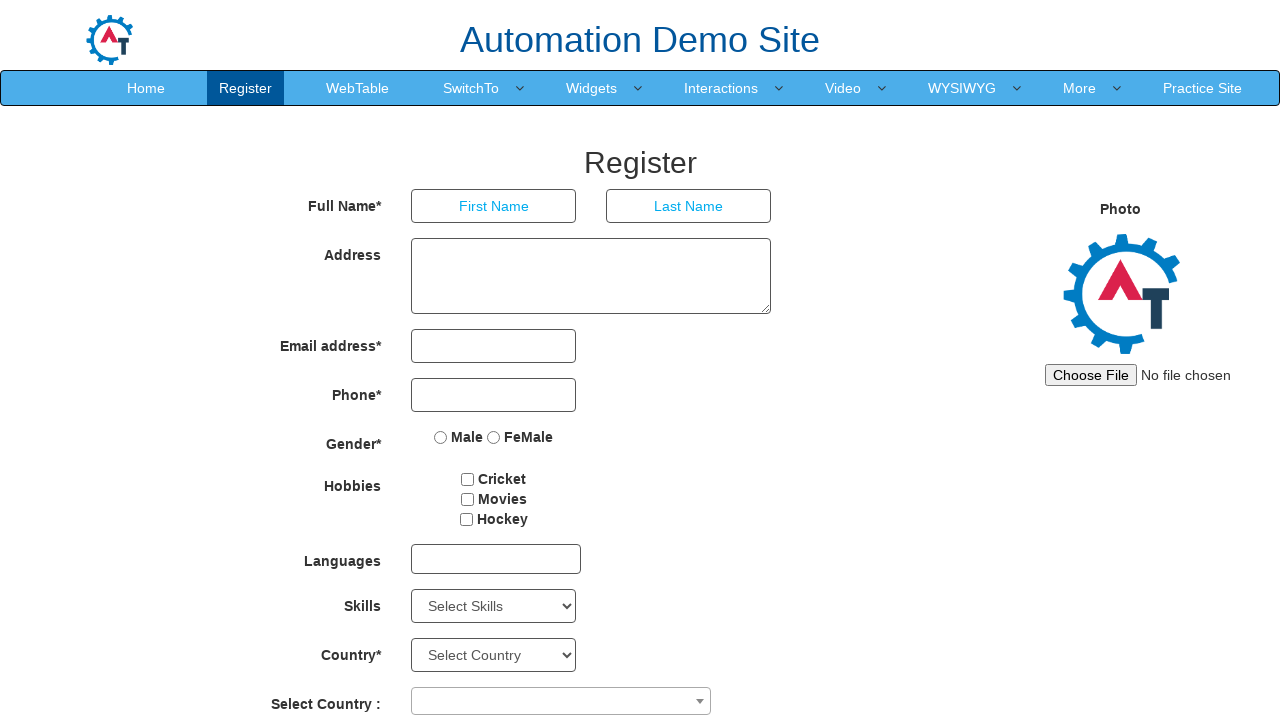

Checked initial selection state of Male radio button: False
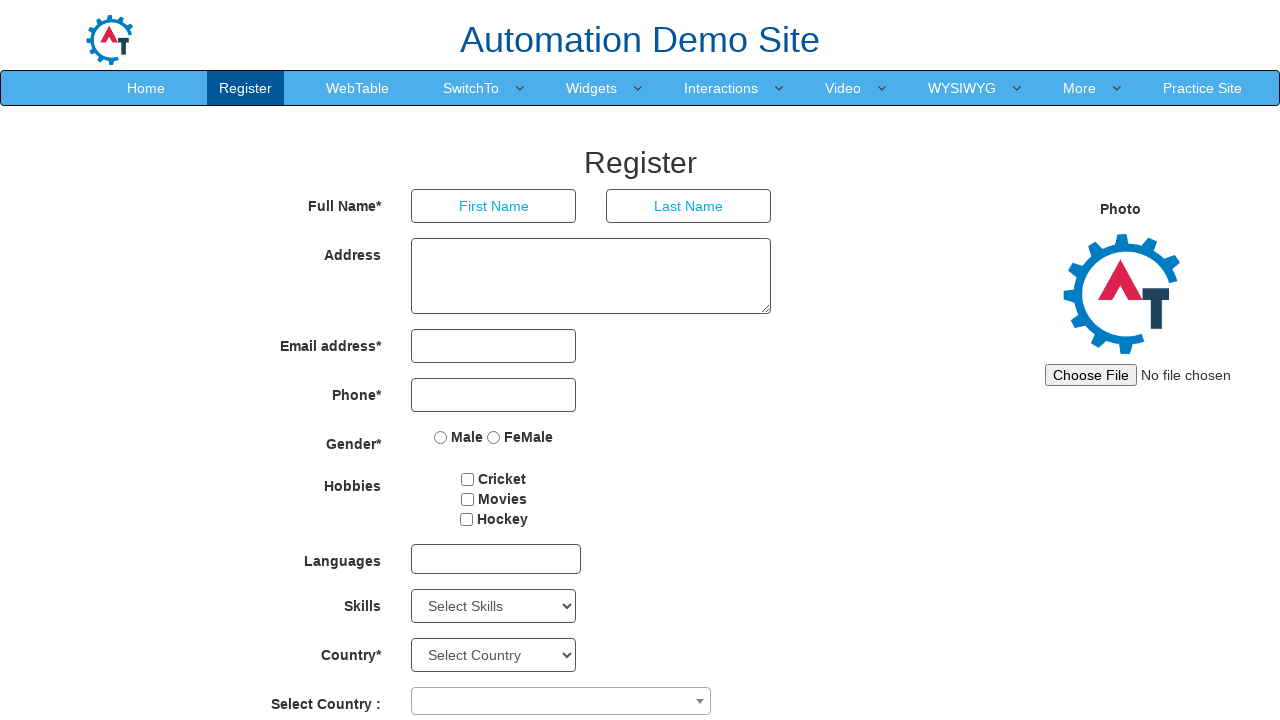

Clicked on Male radio button at (441, 437) on xpath=//input[@value='Male']
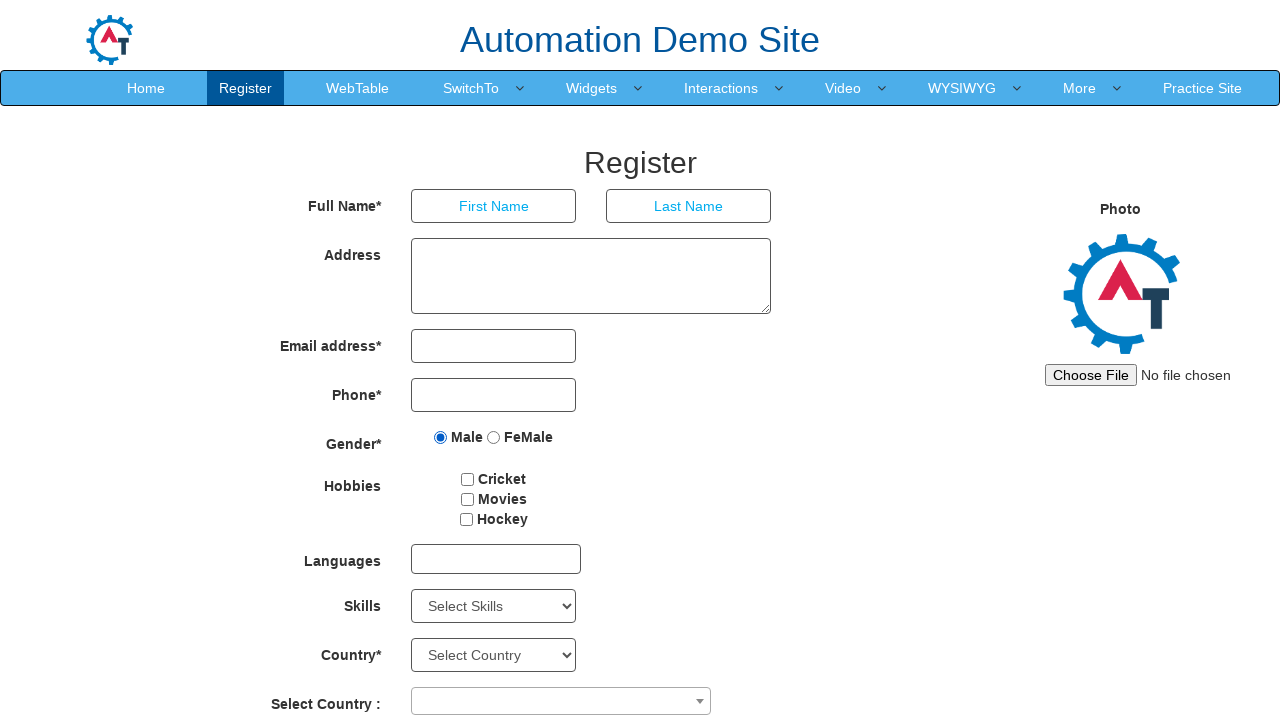

Verified Male radio button is now selected
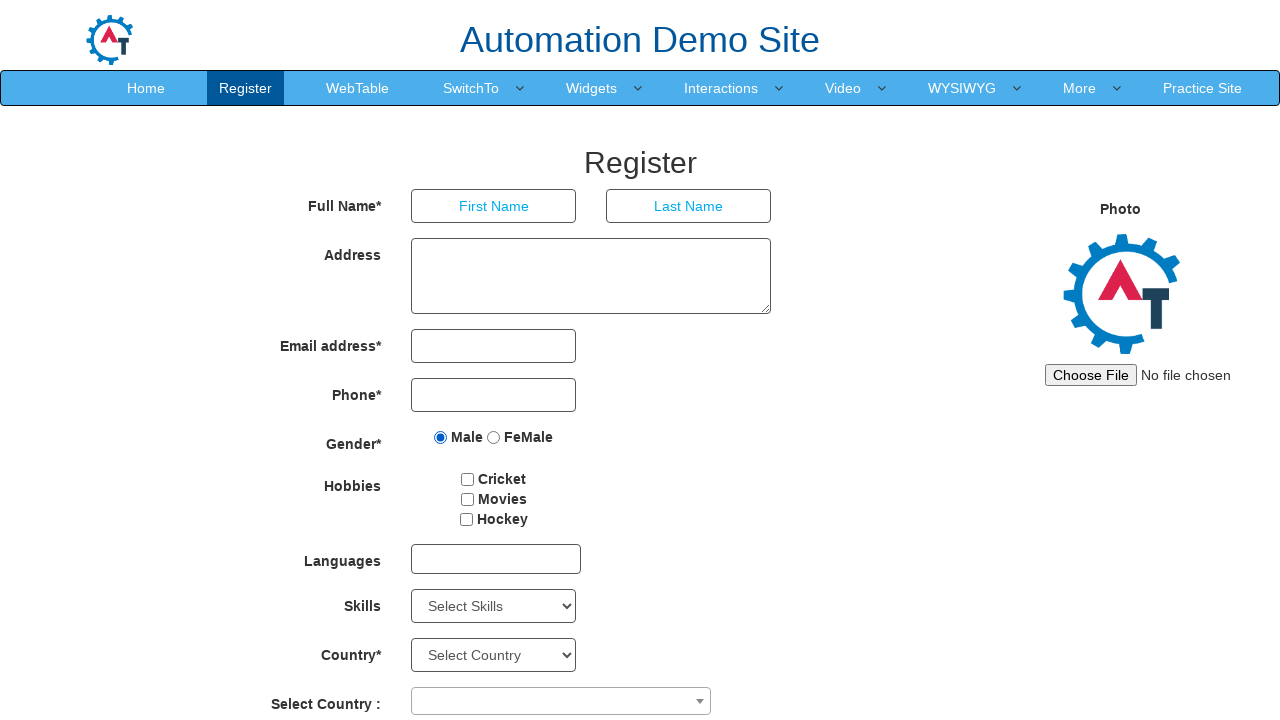

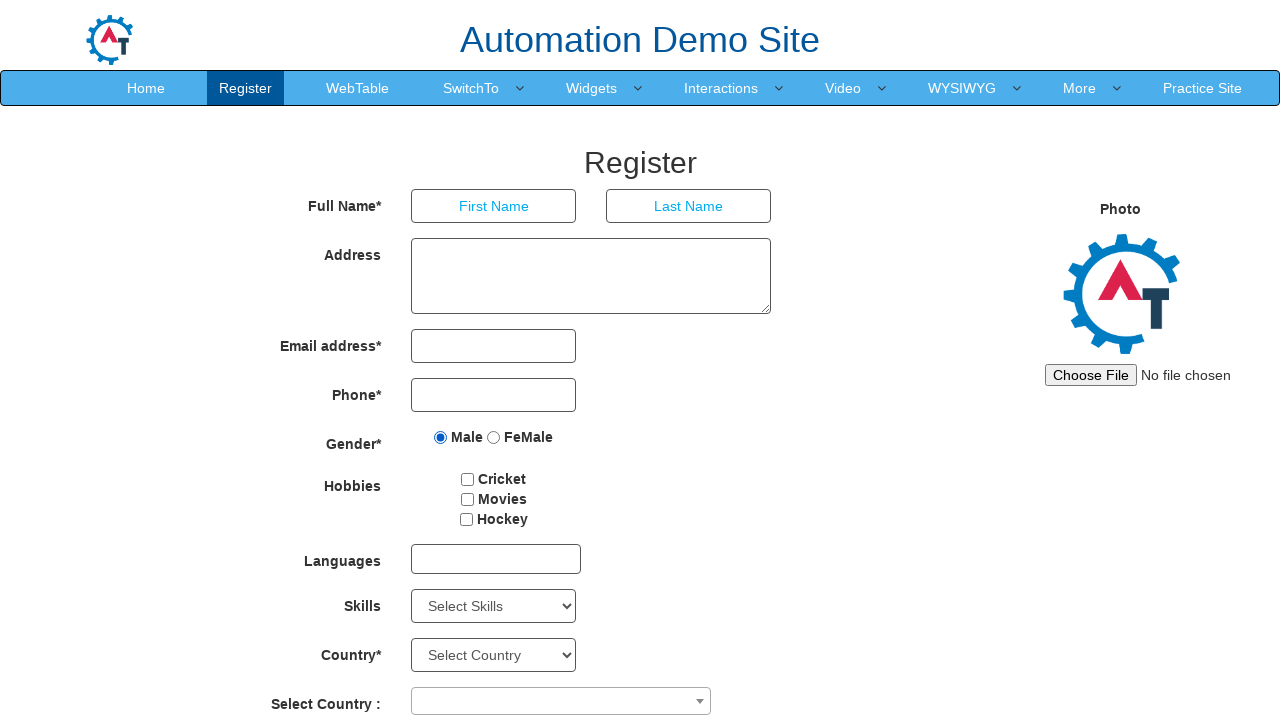